Tests multi-level dropdown menu navigation by hovering over main menu items and sub-menu items to reveal nested menu options.

Starting URL: https://demoqa.com/menu#

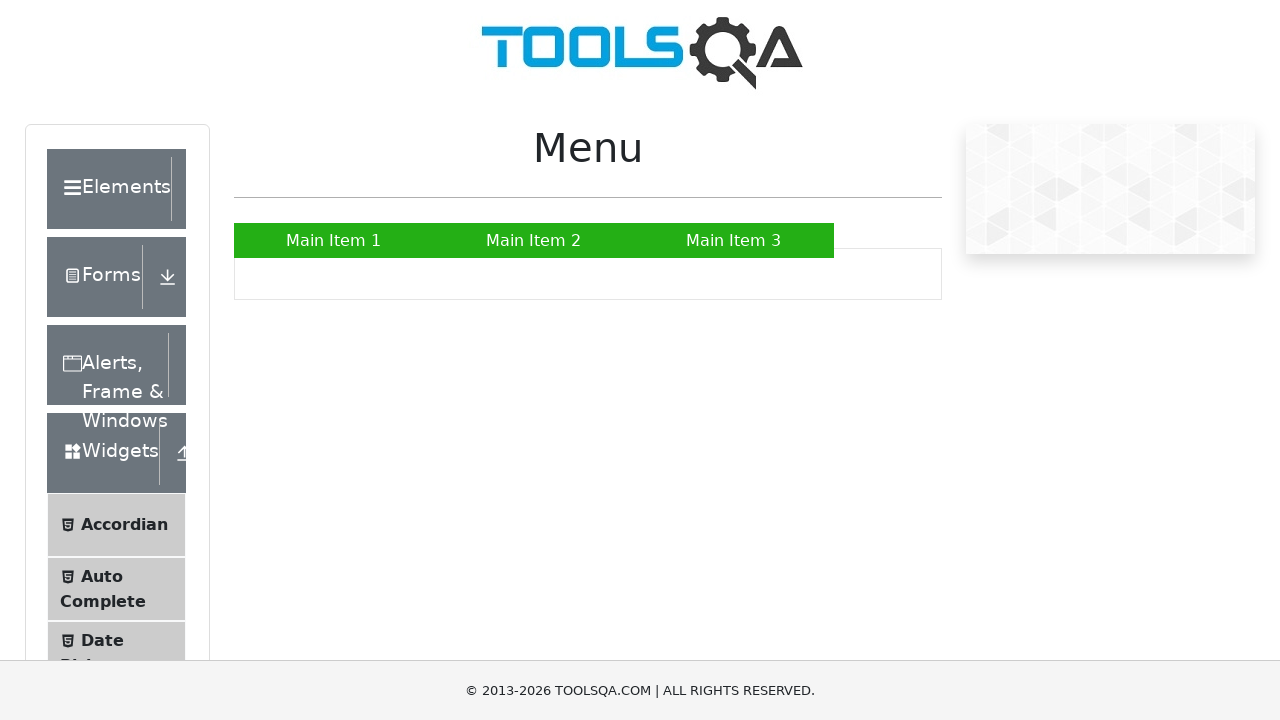

Hovered over main menu item 'Main Item 2' at (534, 240) on xpath=//*[@id="nav"]/li[2]/a
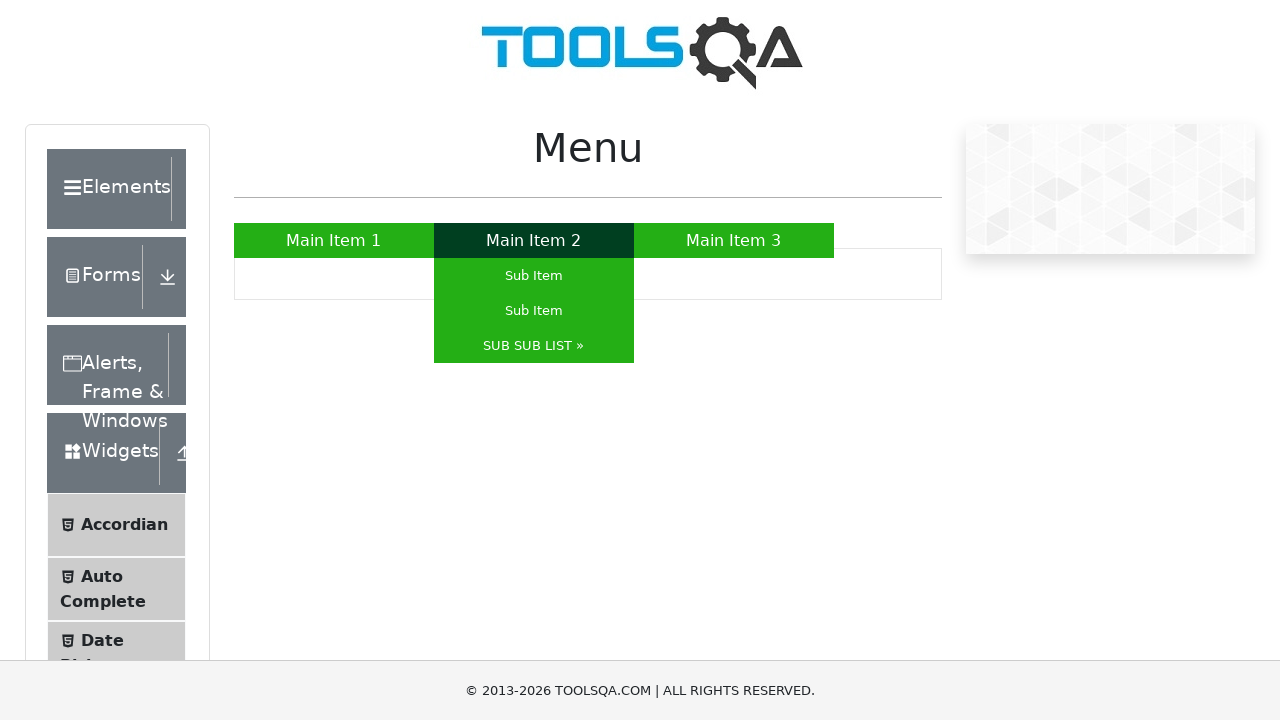

Hovered over sub menu item 'SUB SUB LIST' at (534, 346) on xpath=//*[@id="nav"]/li[2]/ul/li[3]/a
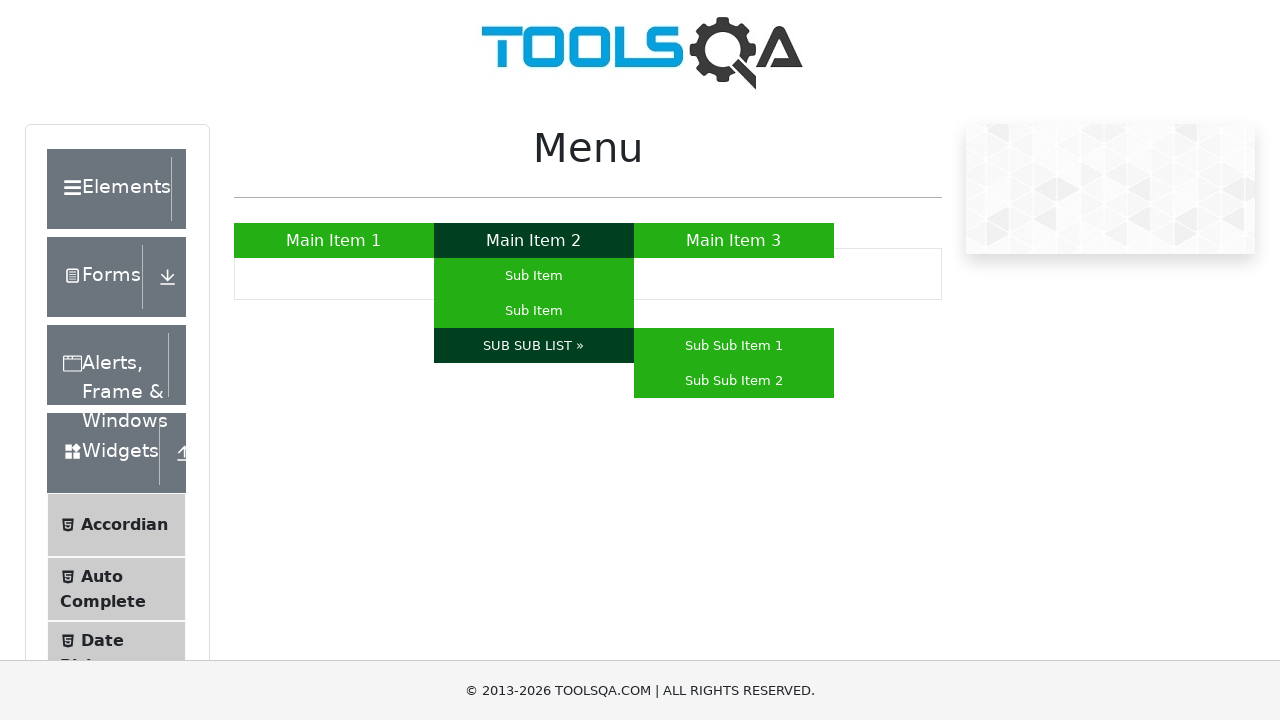

Hovered over sub-sub menu item 'Sub Sub Item 2' at (734, 380) on xpath=//*[@id="nav"]/li[2]/ul/li[3]/ul/li[2]/a
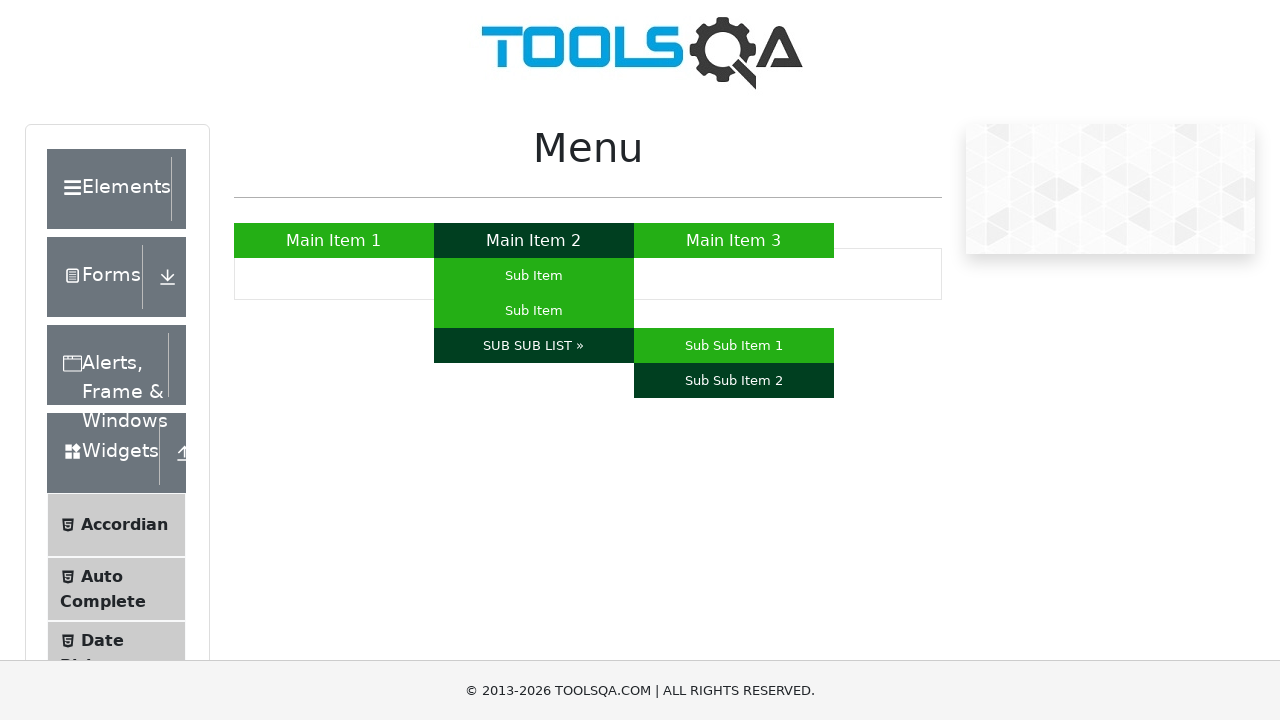

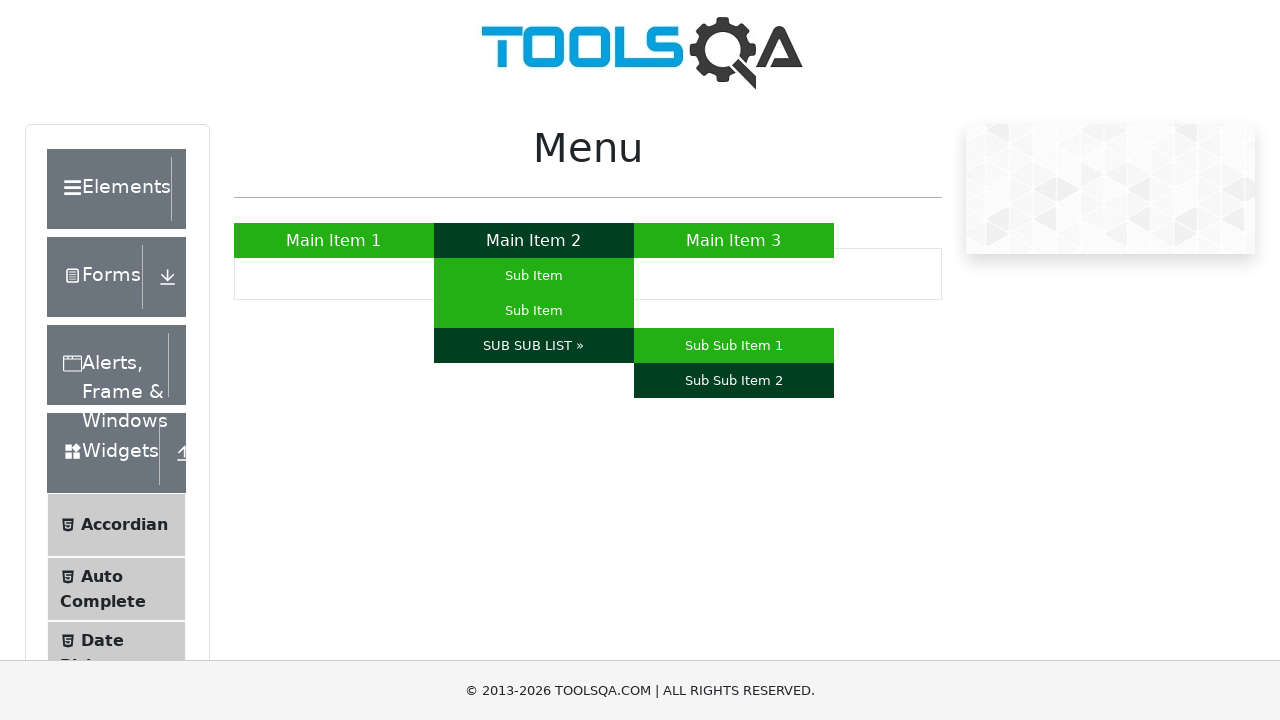